Tests right-click context menu functionality by right-clicking on an element, hovering over menu item, and clicking it

Starting URL: http://swisnl.github.io/jQuery-contextMenu/demo.html

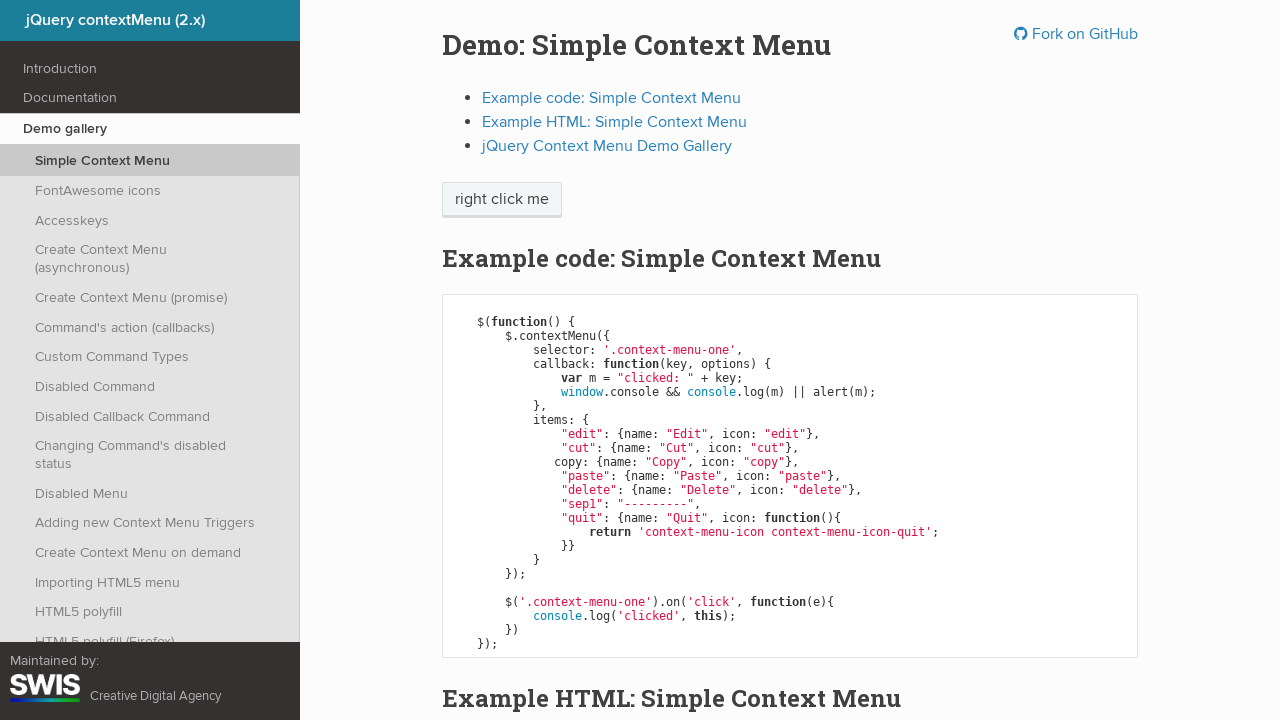

Verified paste option is not visible initially
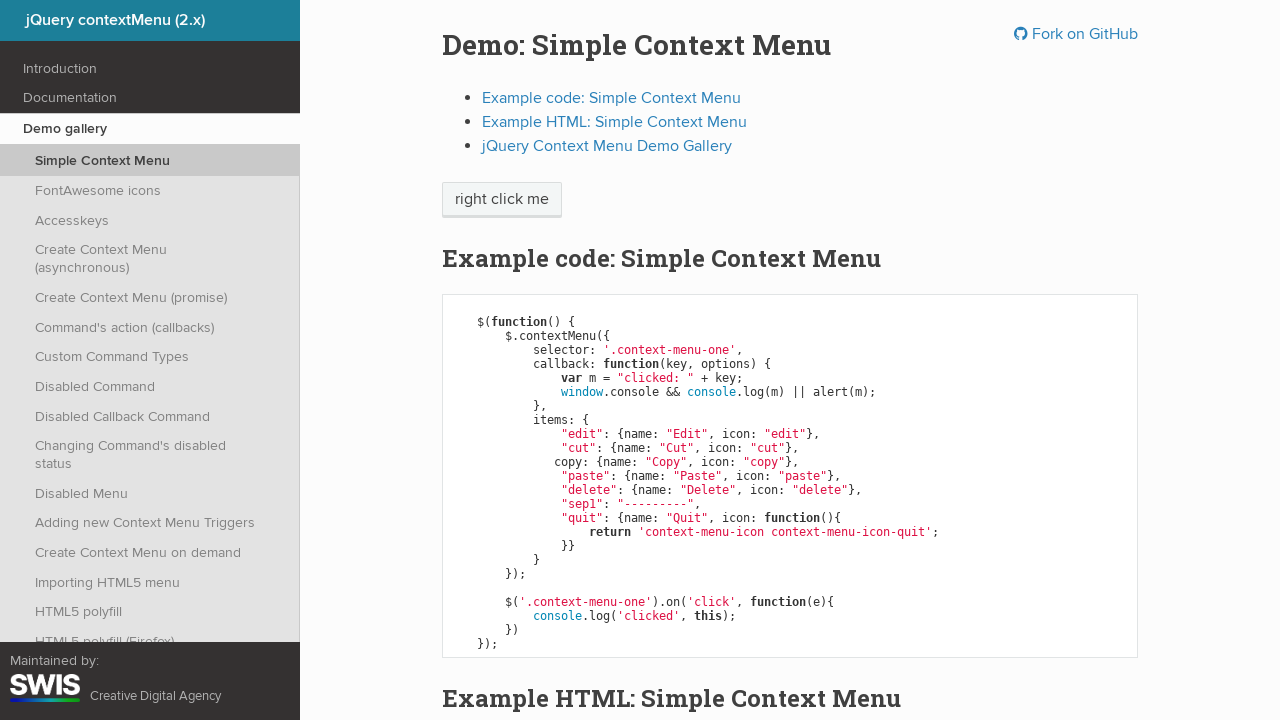

Right-clicked on element to open context menu at (502, 200) on span.context-menu-one
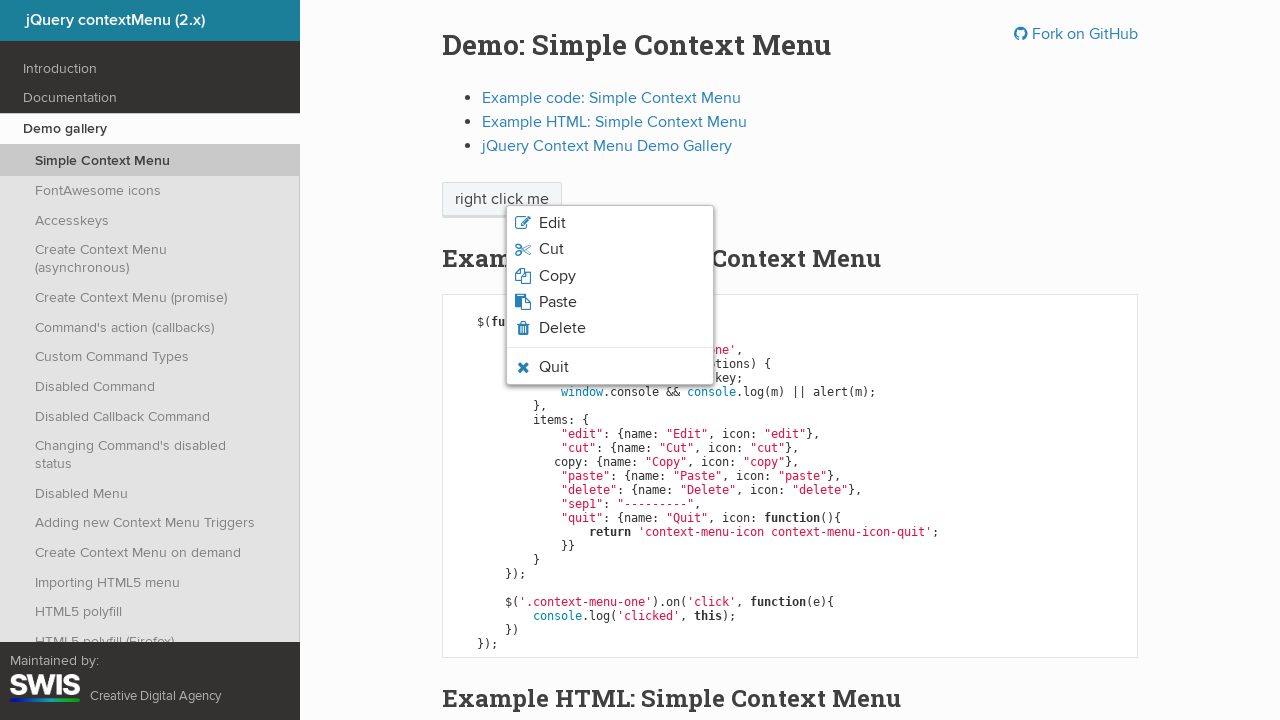

Verified paste option is now visible in context menu
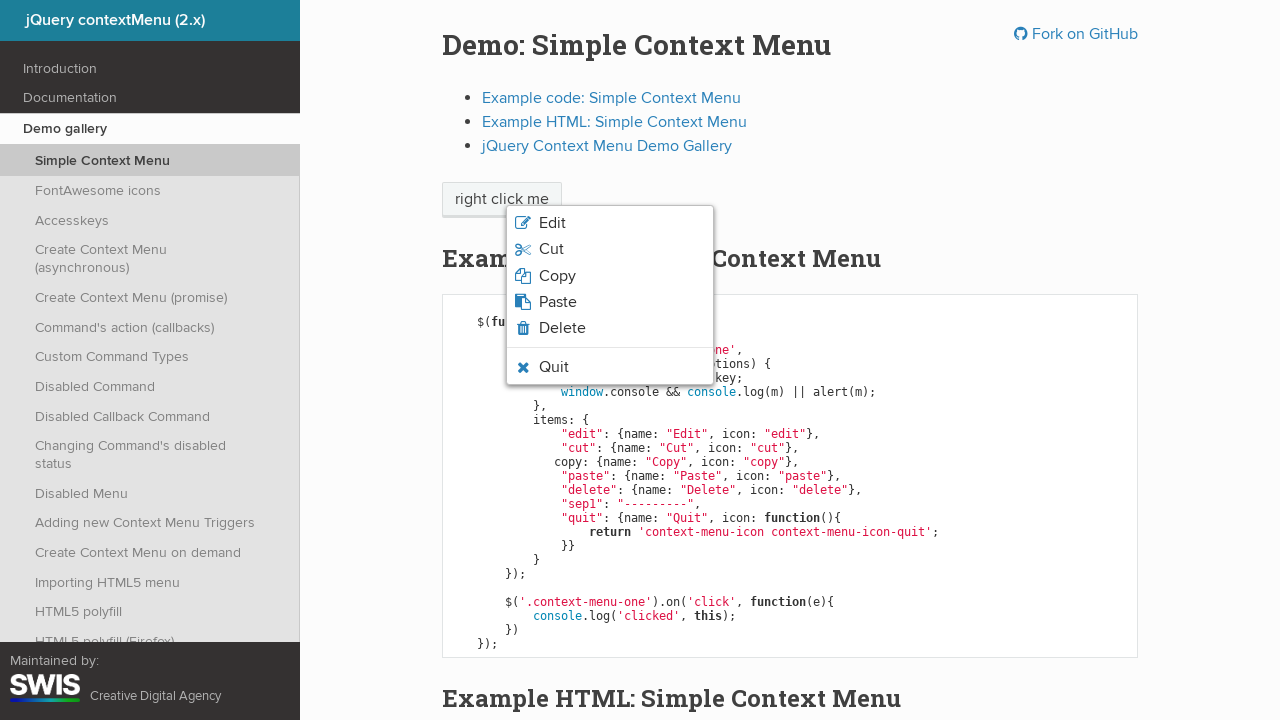

Hovered over paste menu item at (610, 302) on li.context-menu-icon-paste
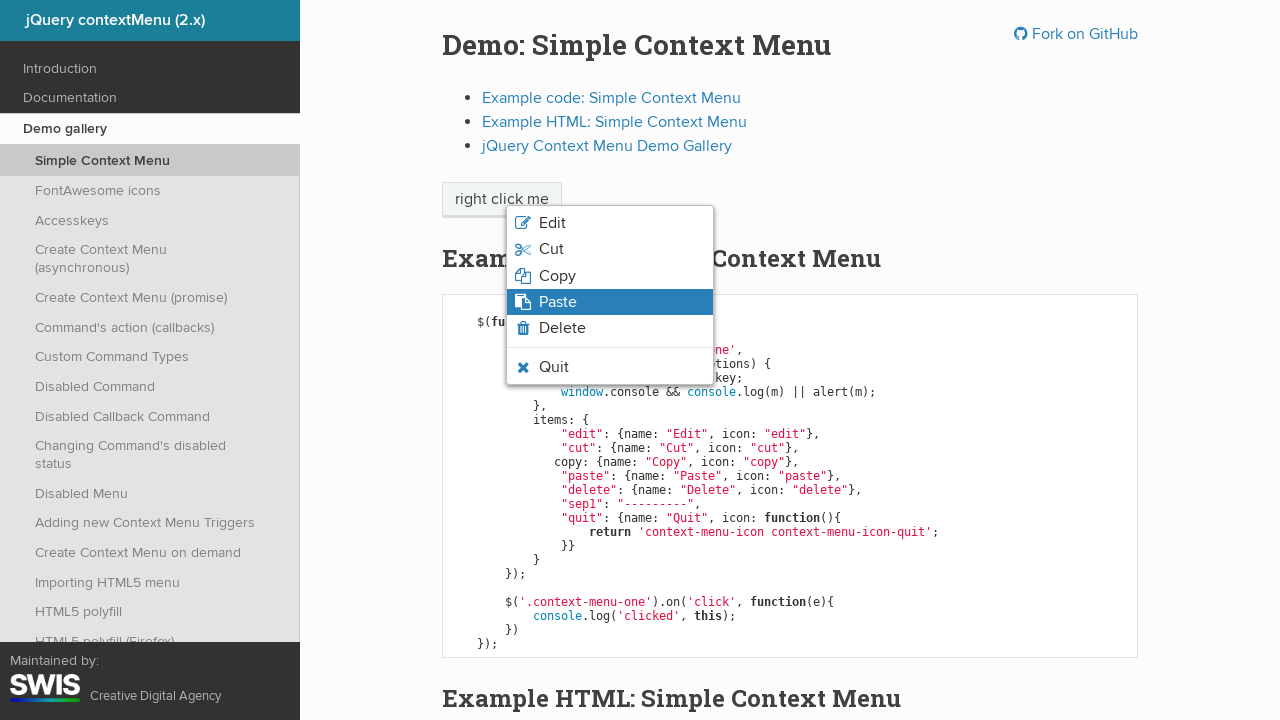

Clicked on paste menu item at (610, 302) on li.context-menu-icon-paste
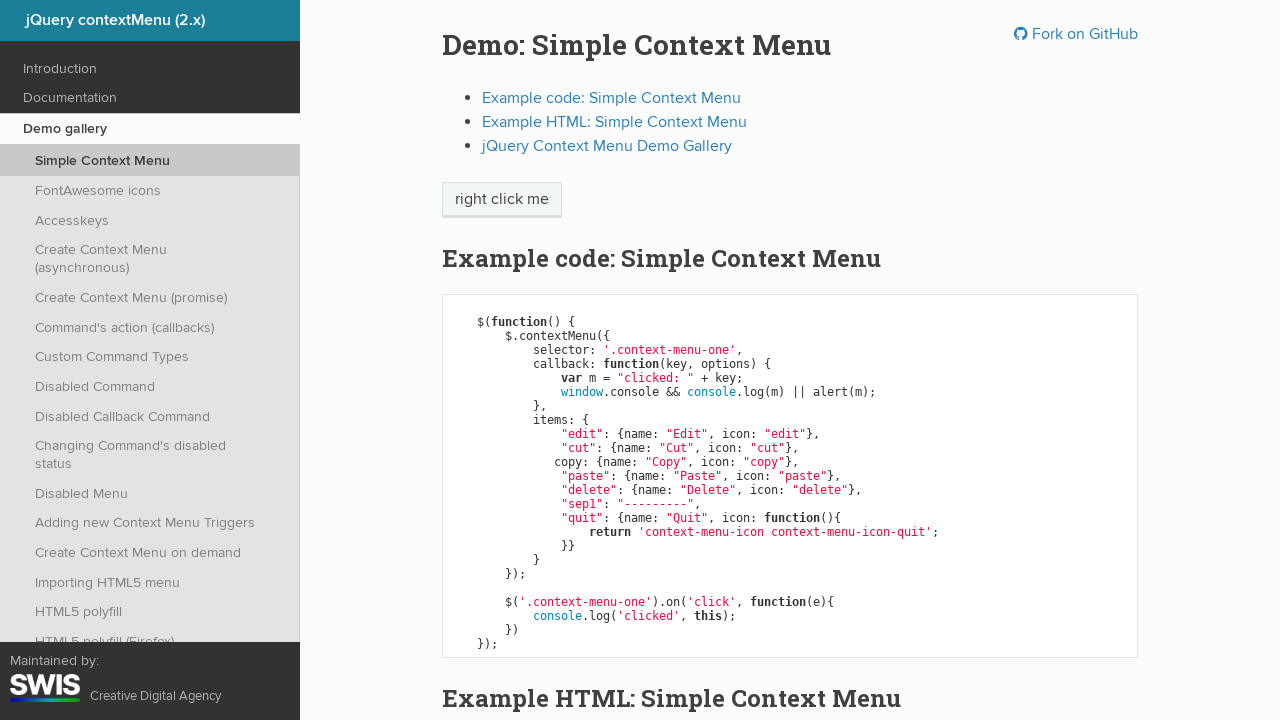

Alert dialog accepted
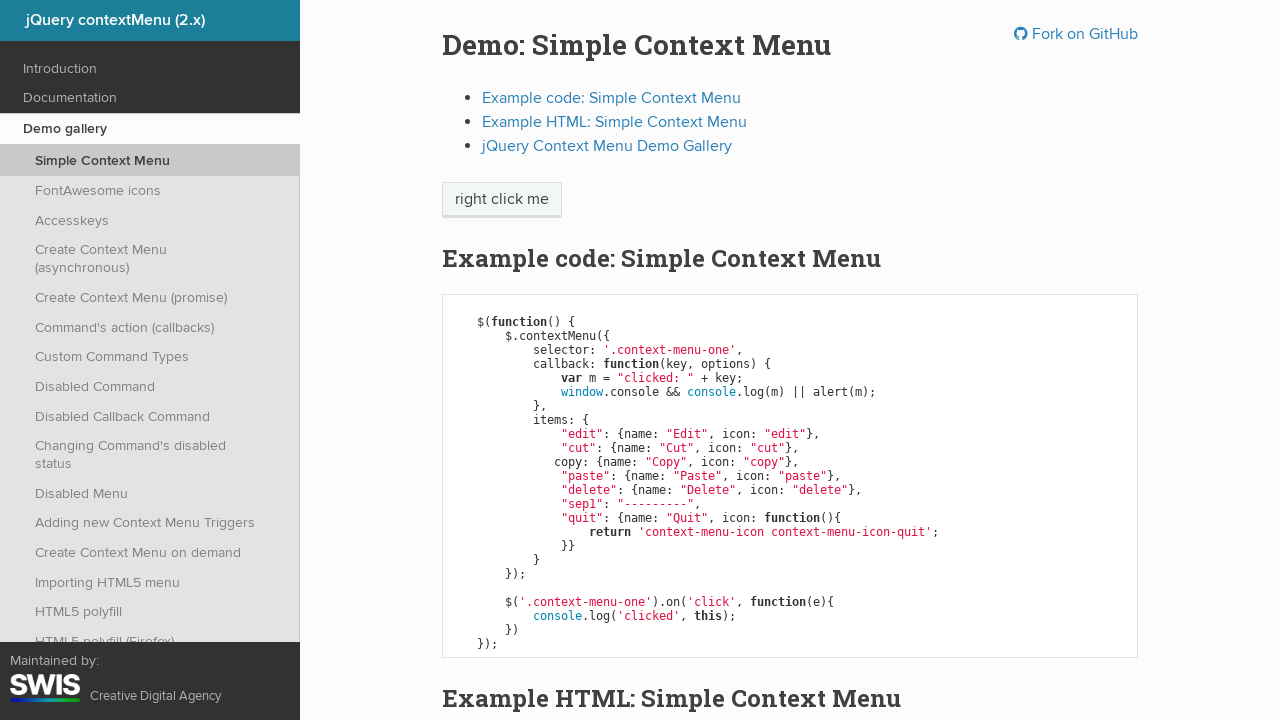

Verified paste option is no longer visible after action
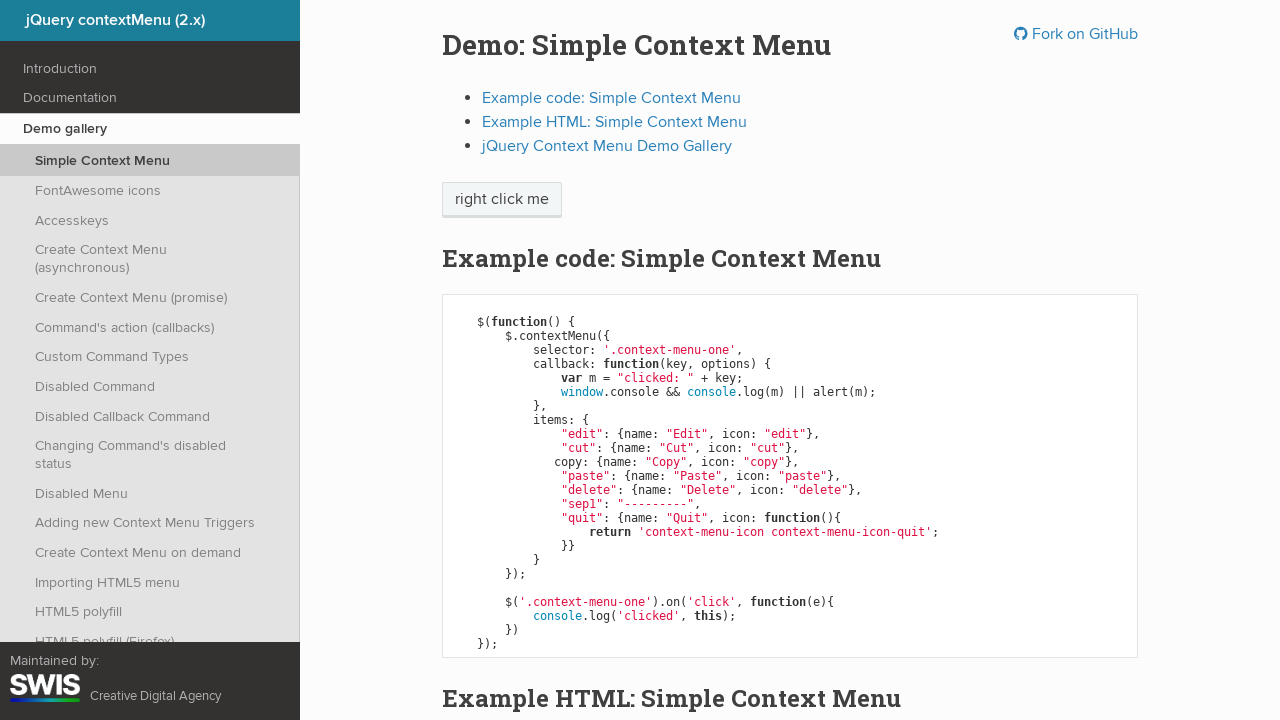

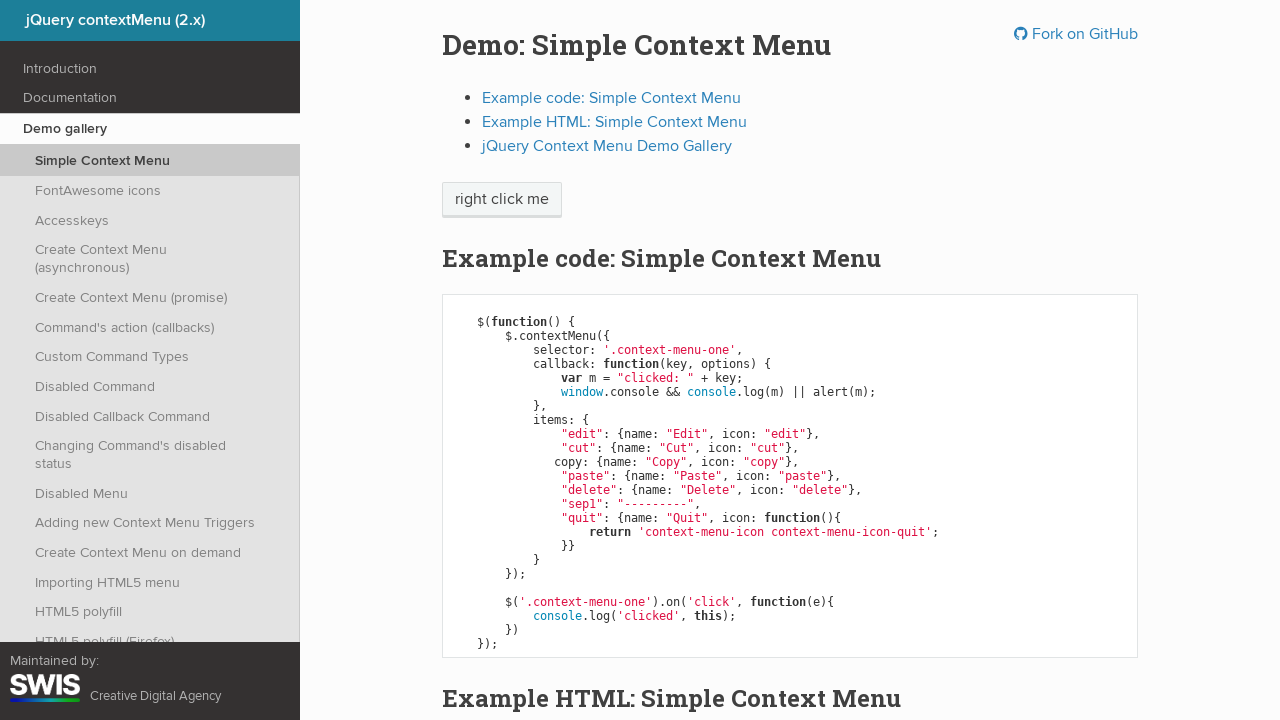